Tests a registration form by filling out various fields including username, email, gender, hobbies, country, date of birth, biography, rating, color picker, newsletter checkbox, and toggle switch, then submits and verifies the data appears correctly in a results table.

Starting URL: https://material.playwrightvn.com/

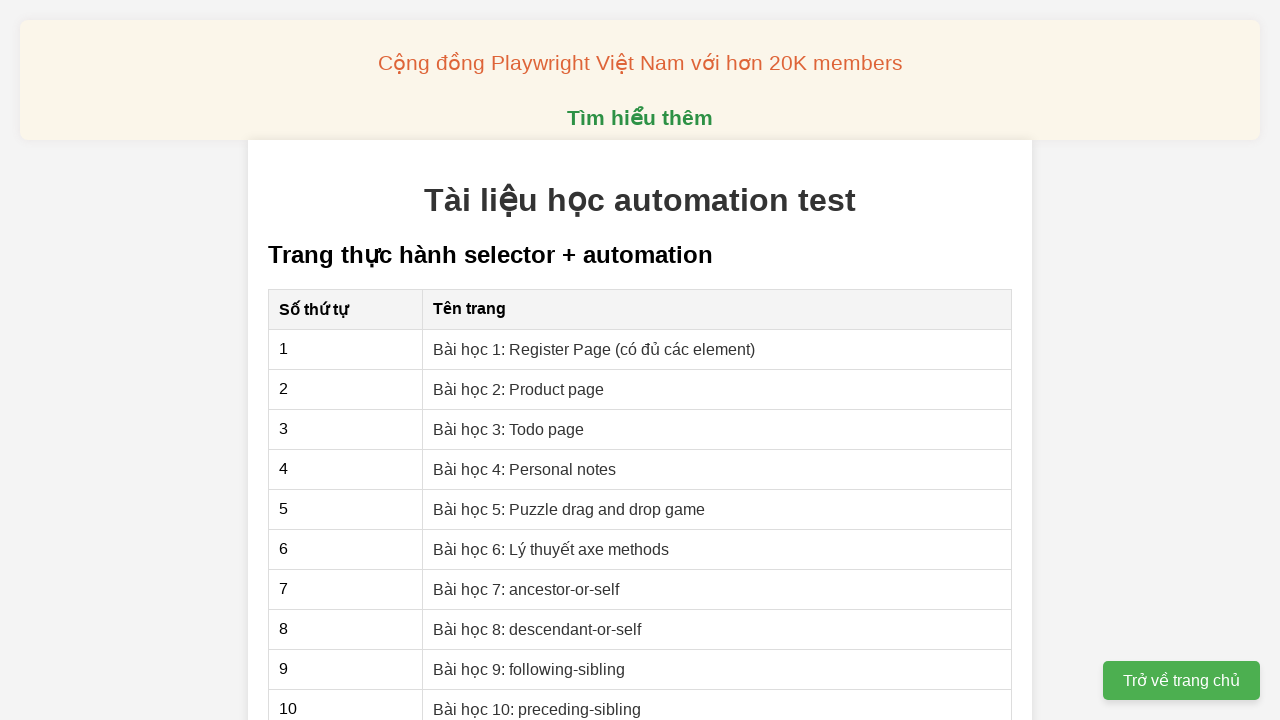

Clicked on Register Page lesson link at (594, 349) on xpath=//a[contains(text(),'Bài học 1: Register Page (có đủ các element)')]
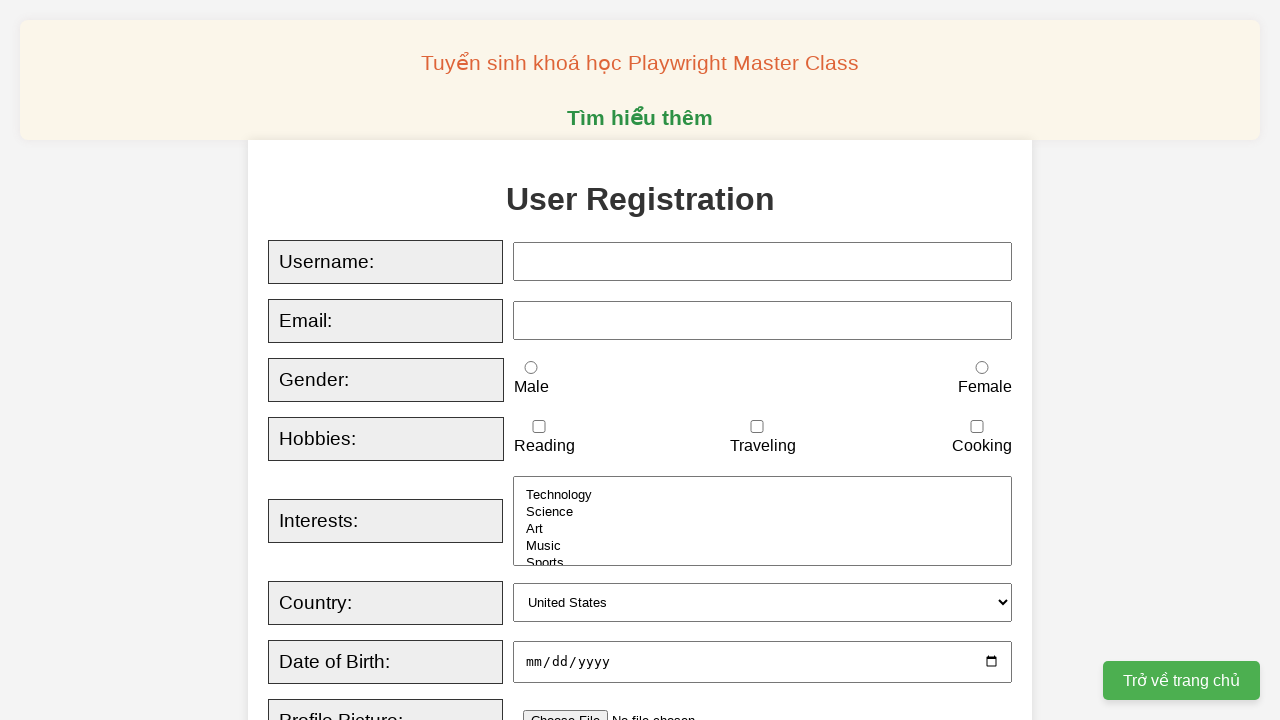

Filled username field with 'khanhtran' on xpath=//input[@id='username']
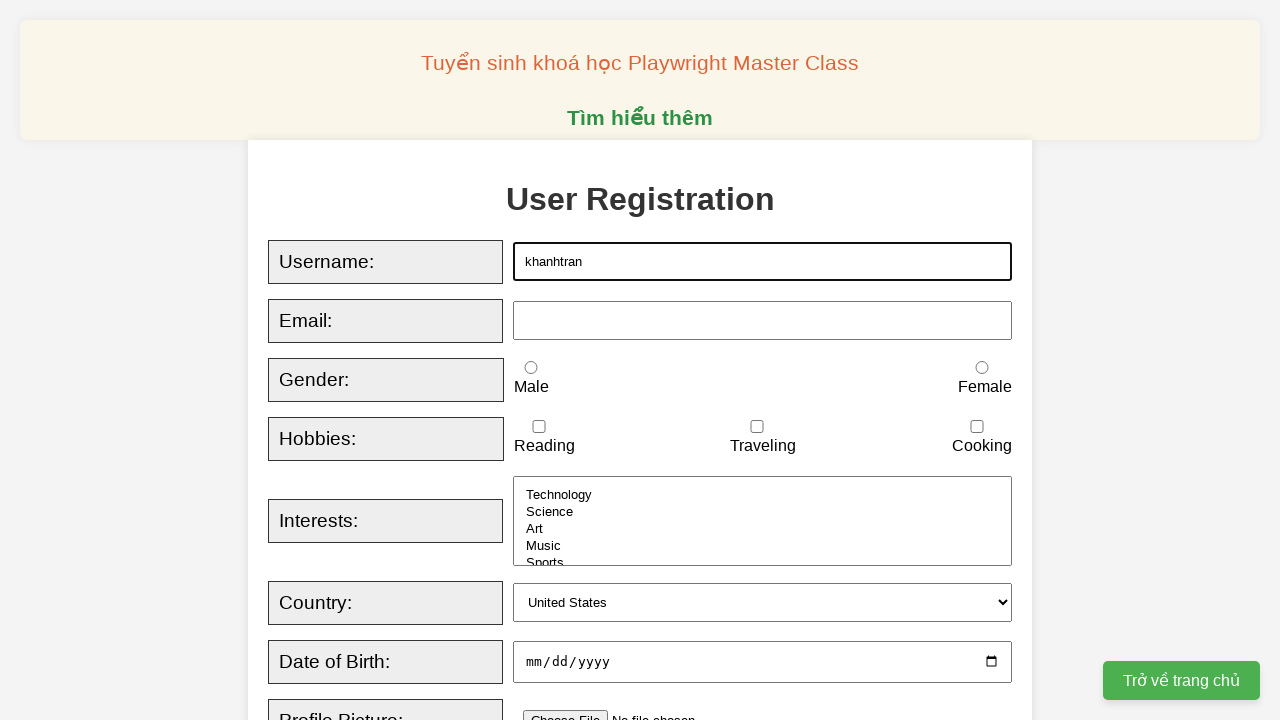

Filled email field with 'khanhtran@yopmail.com' on xpath=//input[@id='email']
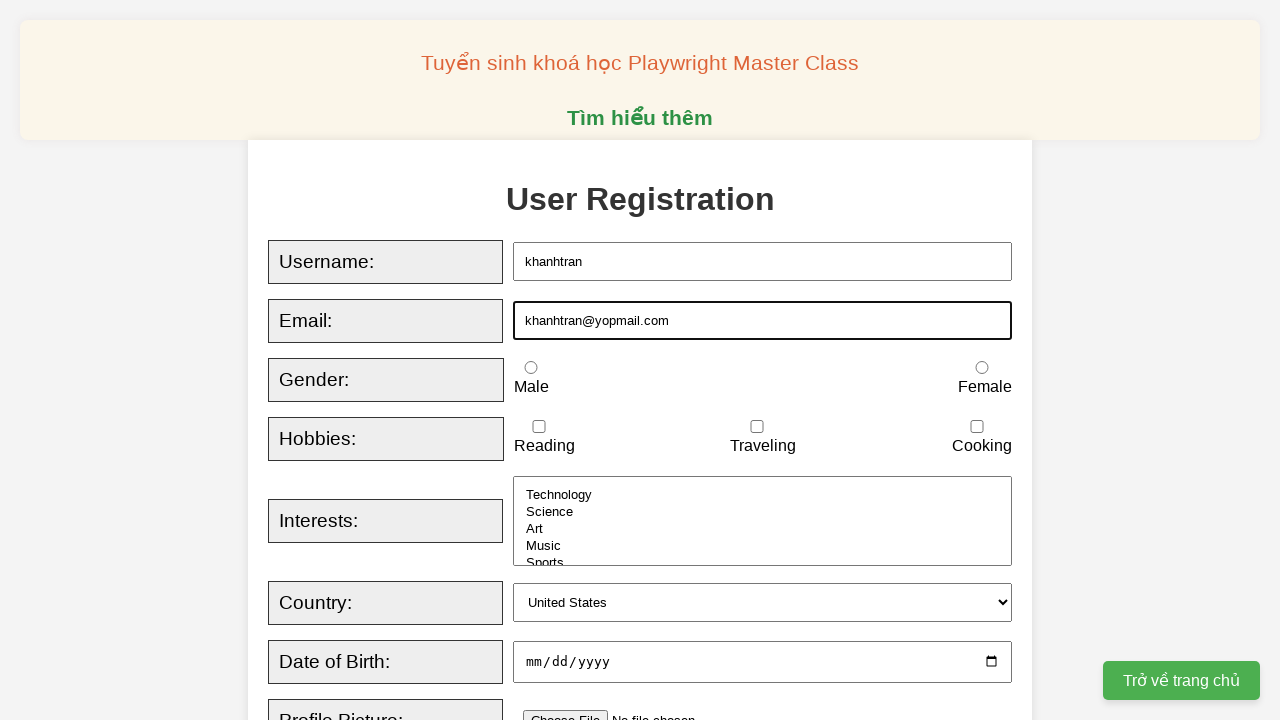

Selected gender 'male' at (531, 368) on //input[@id='male']
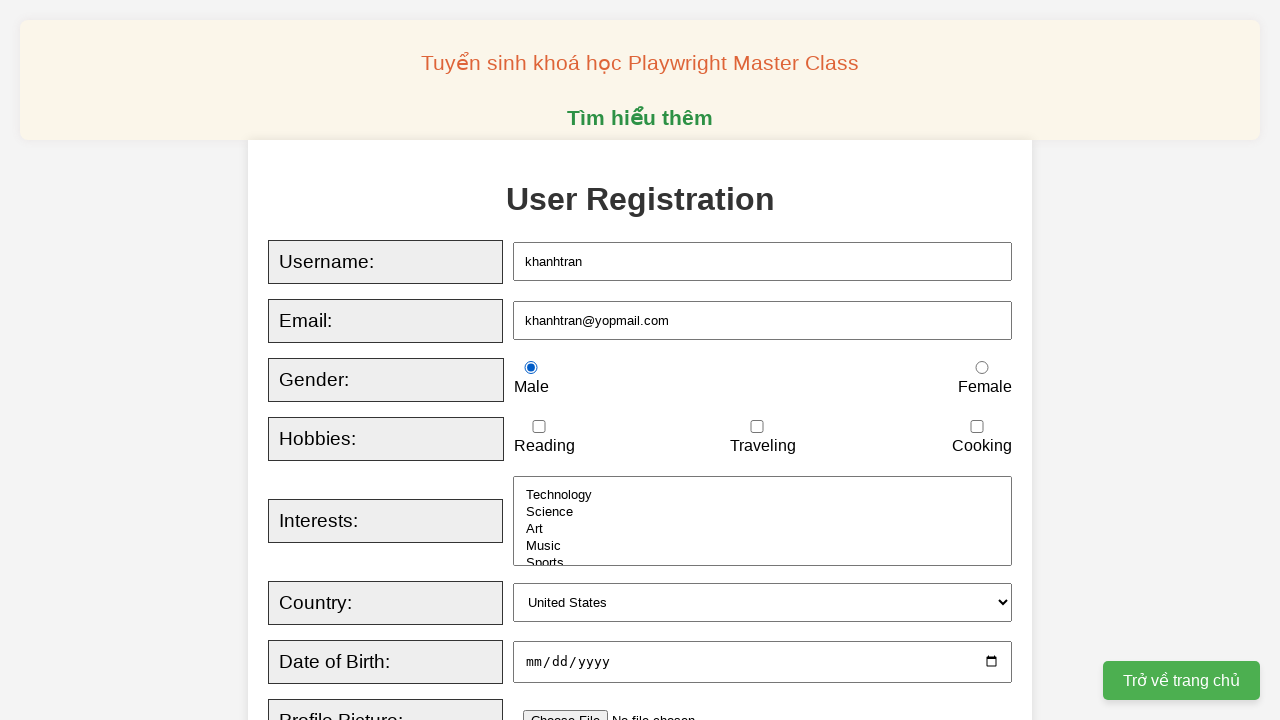

Checked hobbies checkbox 'cooking' at (977, 427) on //input[@id='cooking']
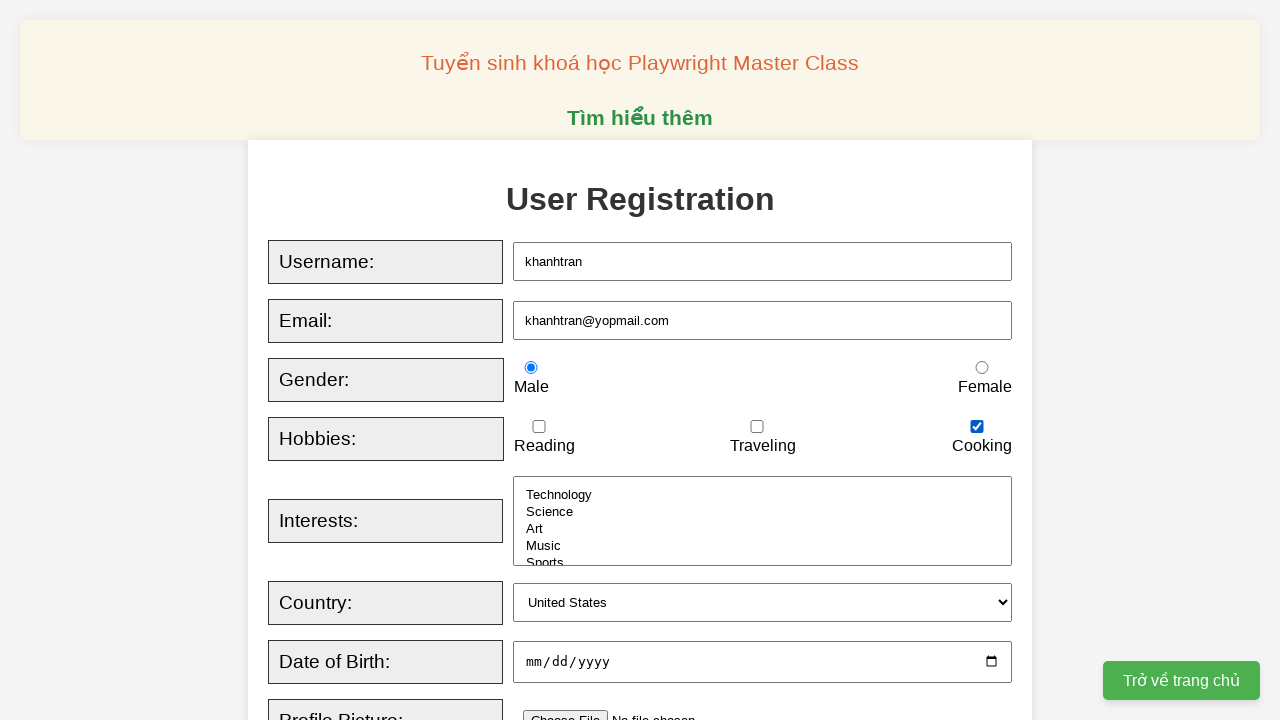

Selected country 'uk' from dropdown on xpath=//select[@id='country']
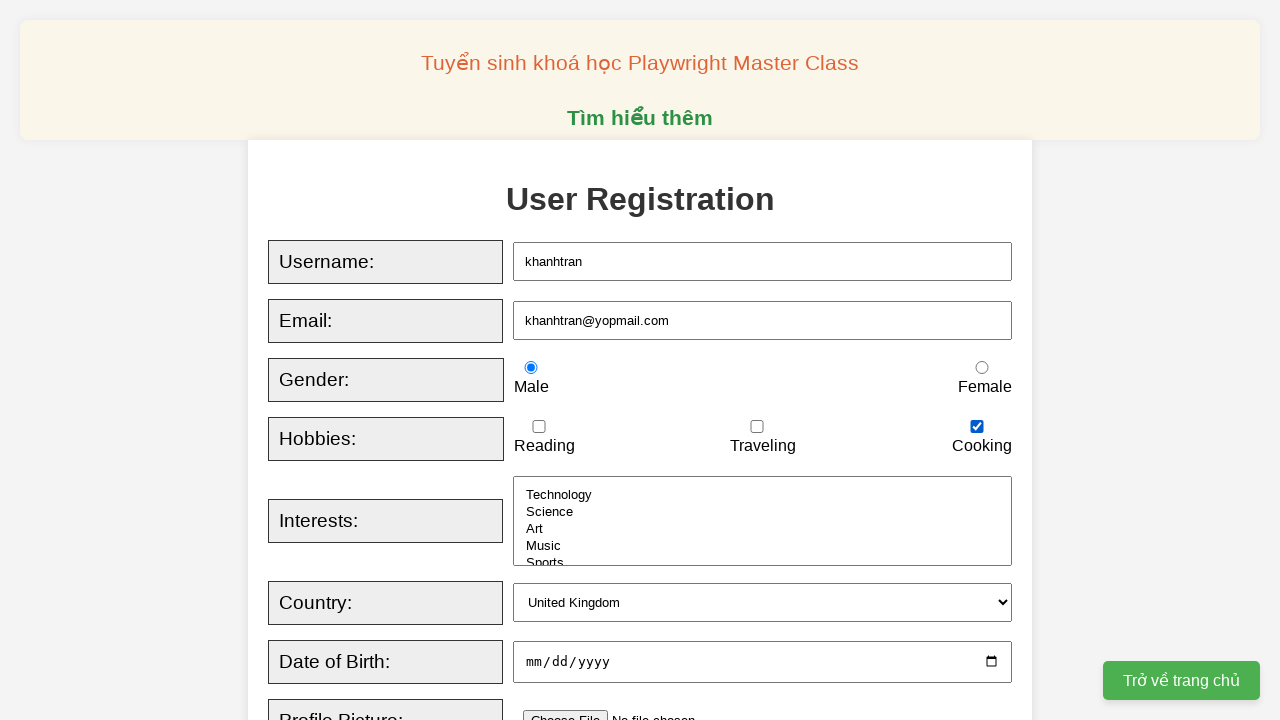

Filled date of birth with '2023-12-25' on xpath=//input[@id='dob']
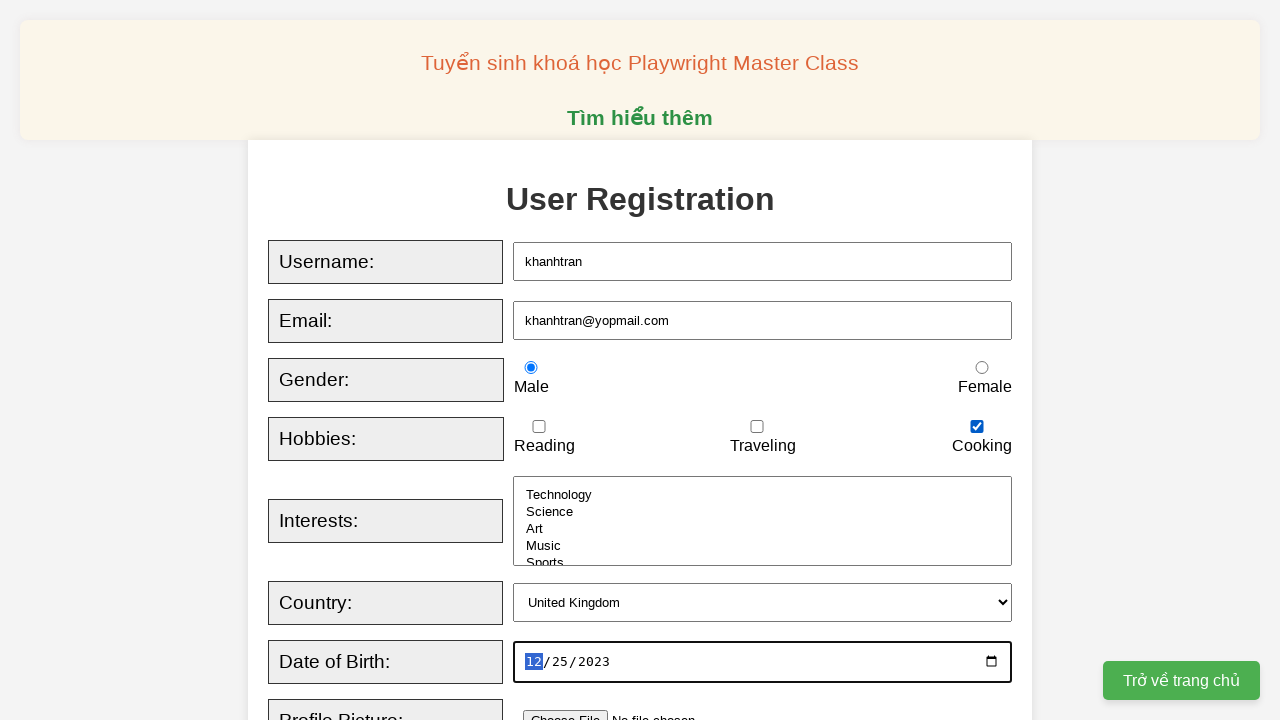

Filled biography textarea with 'no' on xpath=//textarea[@id='bio']
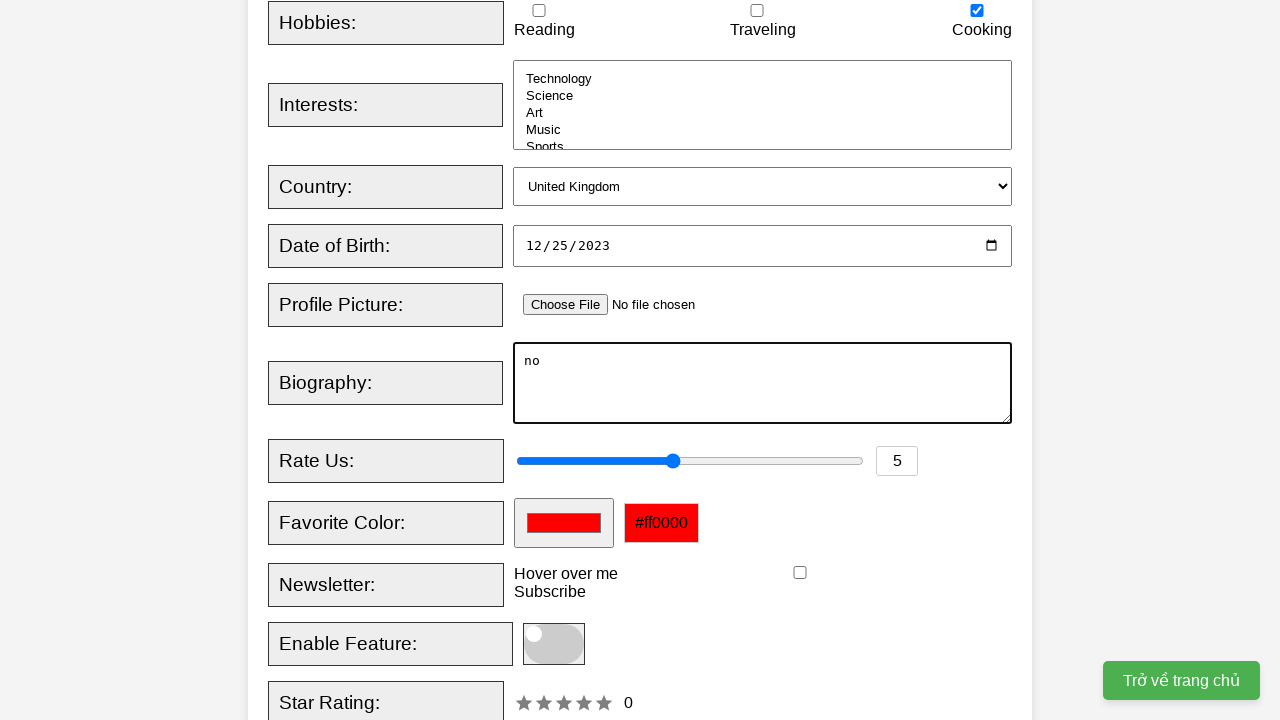

Set rating value to '6'
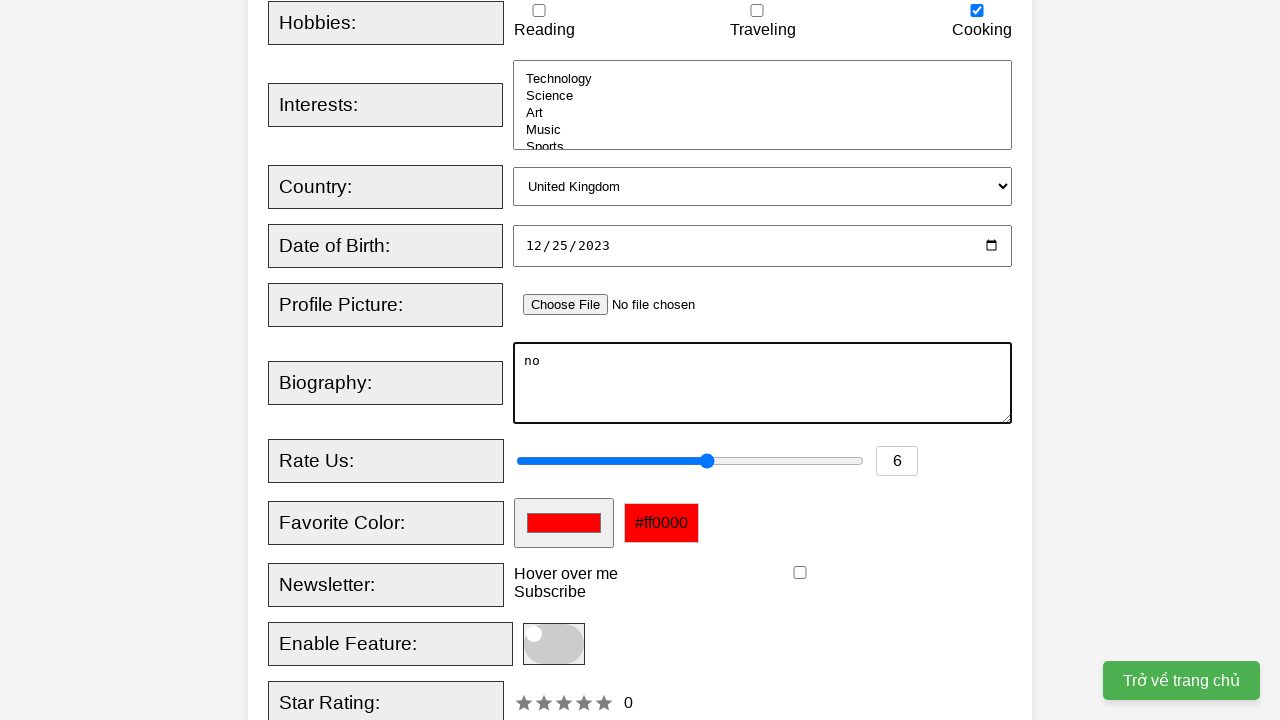

Set color picker value to '#00ff00'
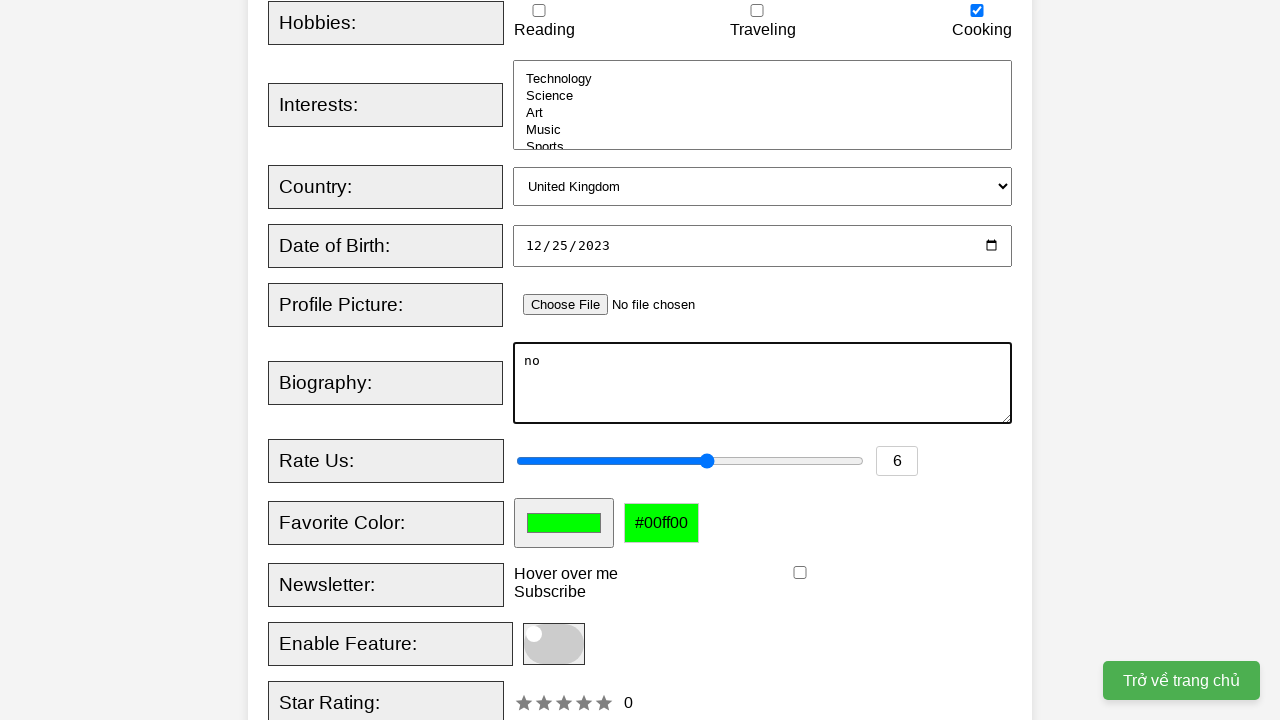

Checked newsletter checkbox at (800, 573) on xpath=//input[@id='newsletter']
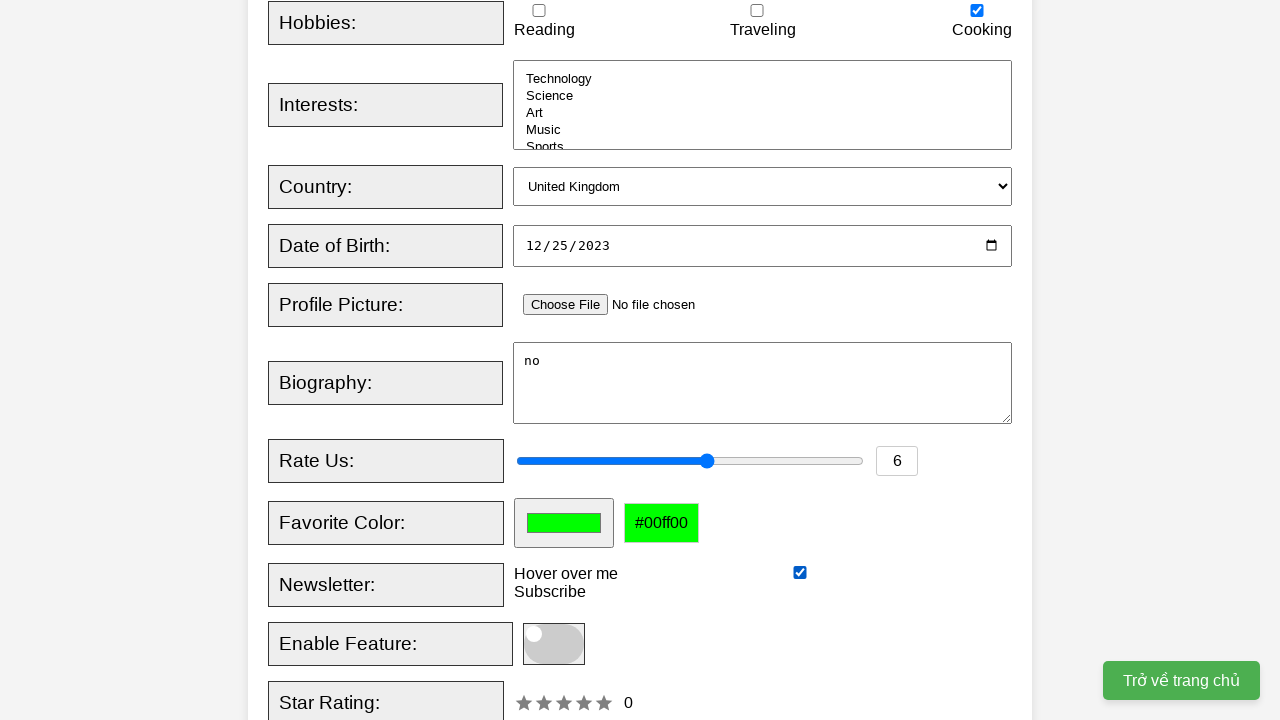

Clicked toggle switch at (554, 644) on xpath=//span[@class='slider round']
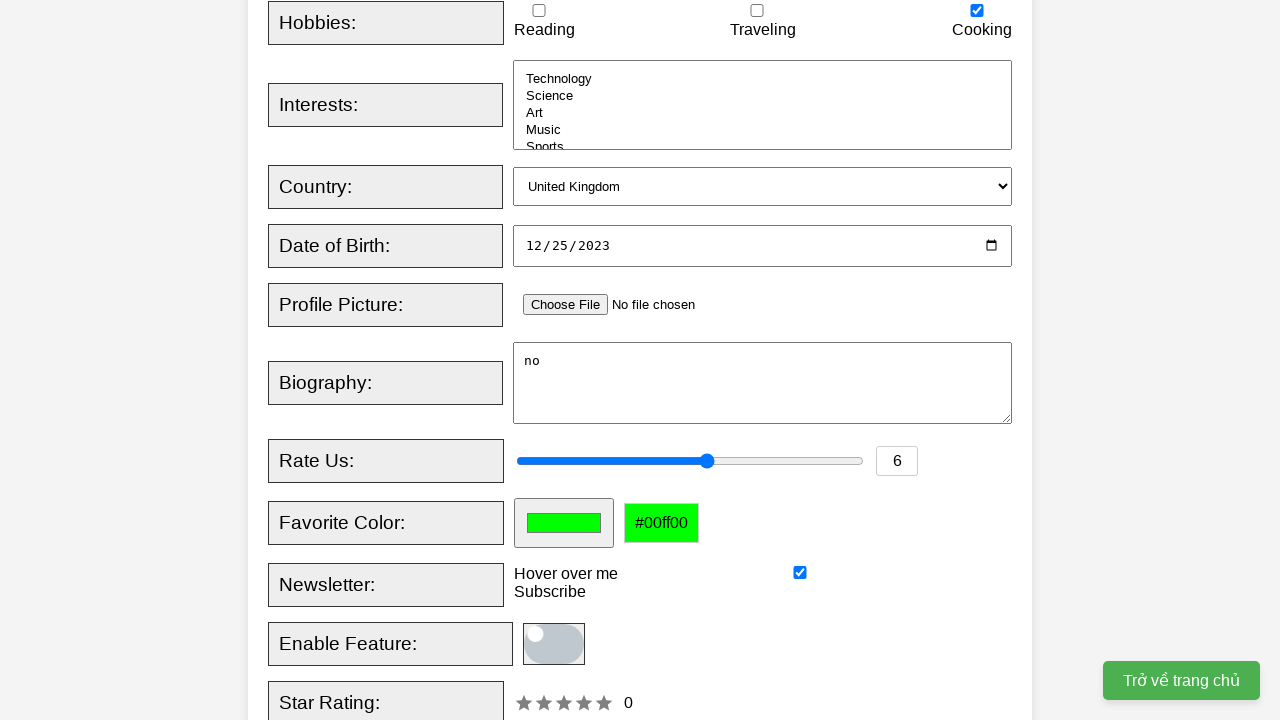

Submitted registration form at (528, 360) on xpath=//button[@type='submit']
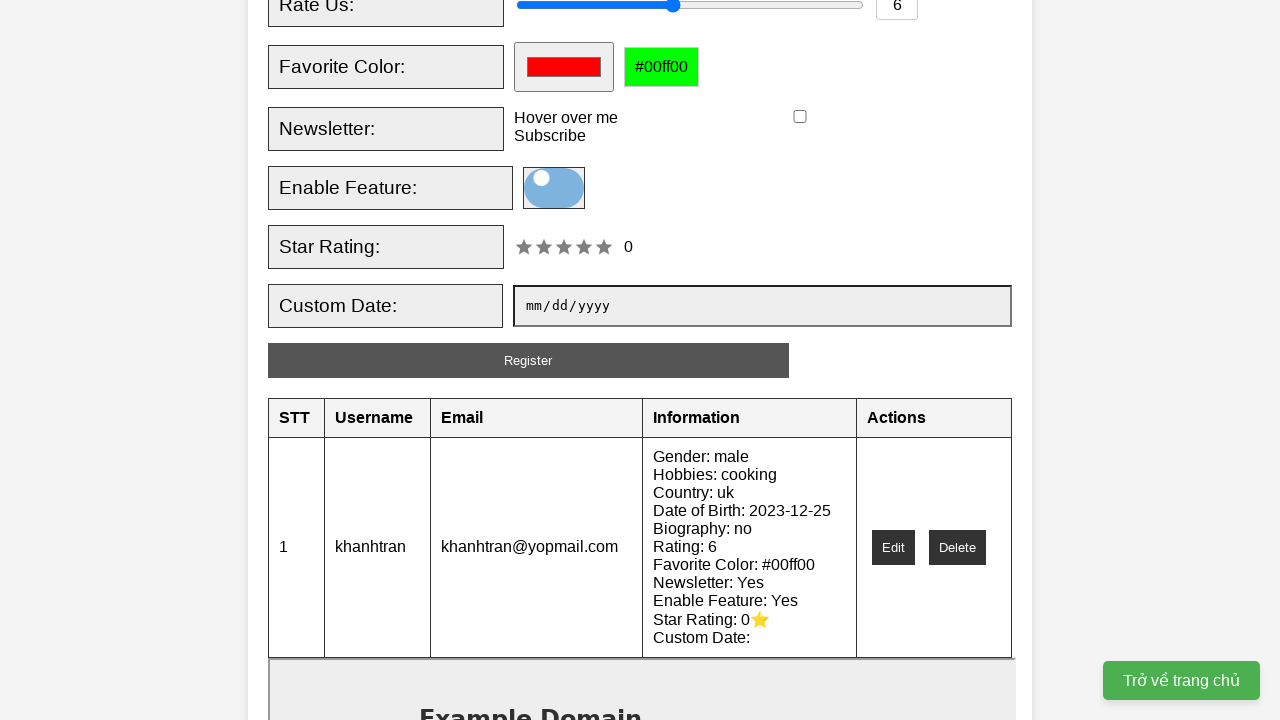

Results table appeared after form submission
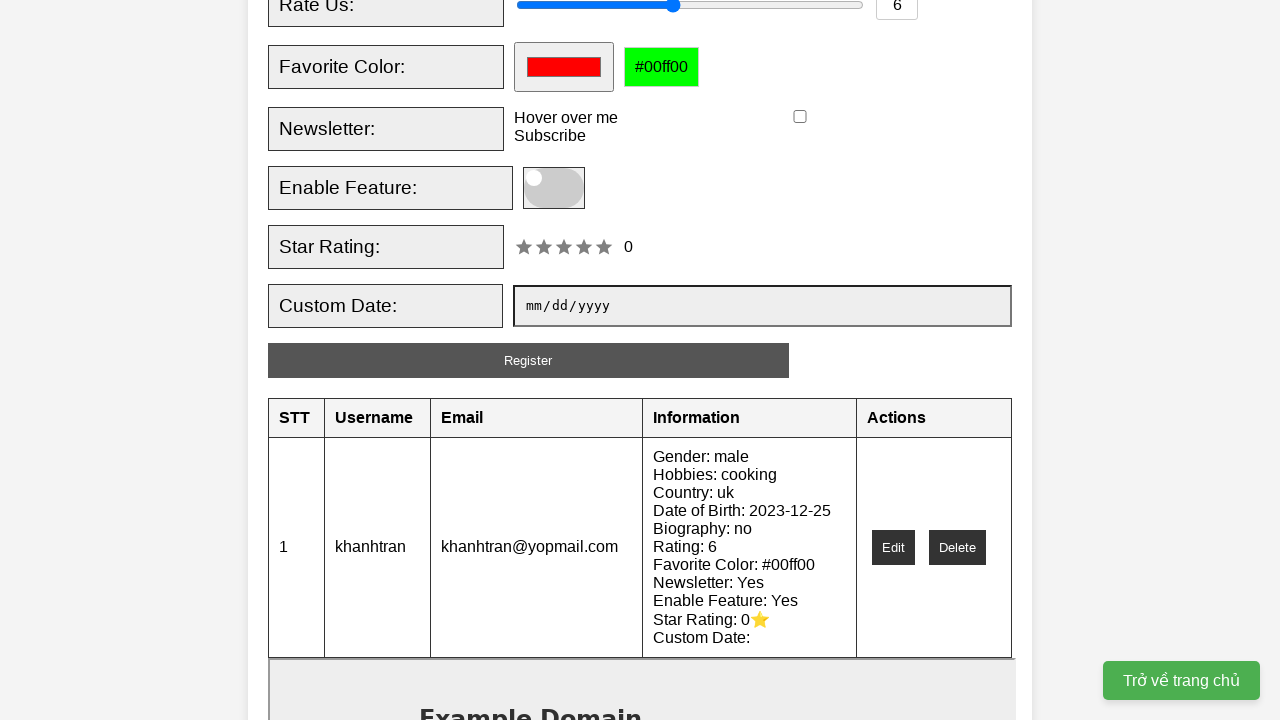

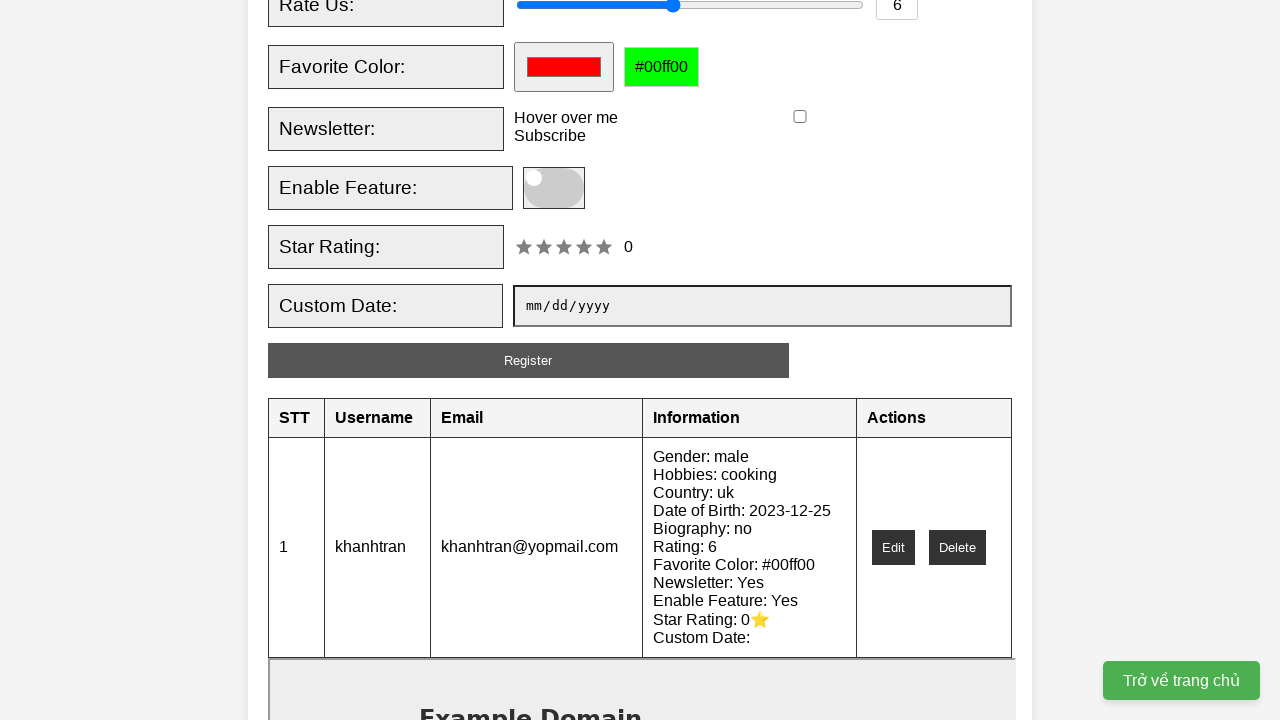